Tests right-click context menu functionality on a demo page

Starting URL: https://swisnl.github.io/jQuery-contextMenu/demo.html

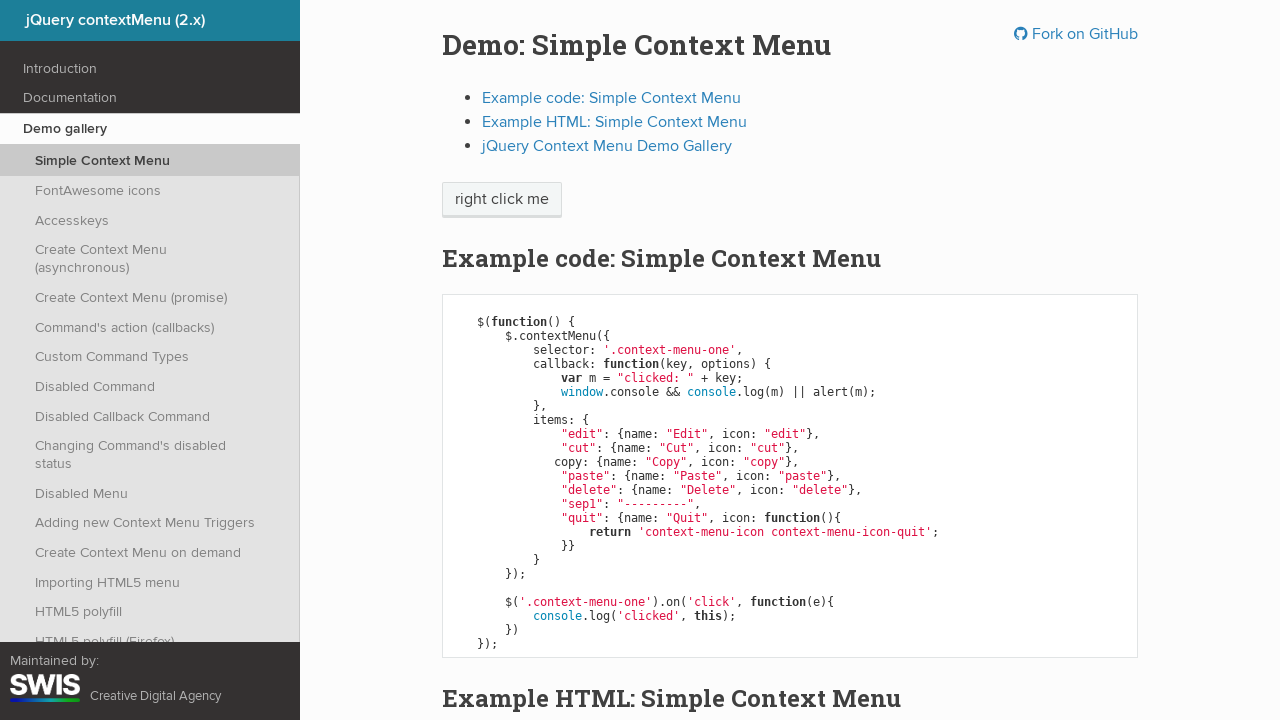

Located the 'right click me' element
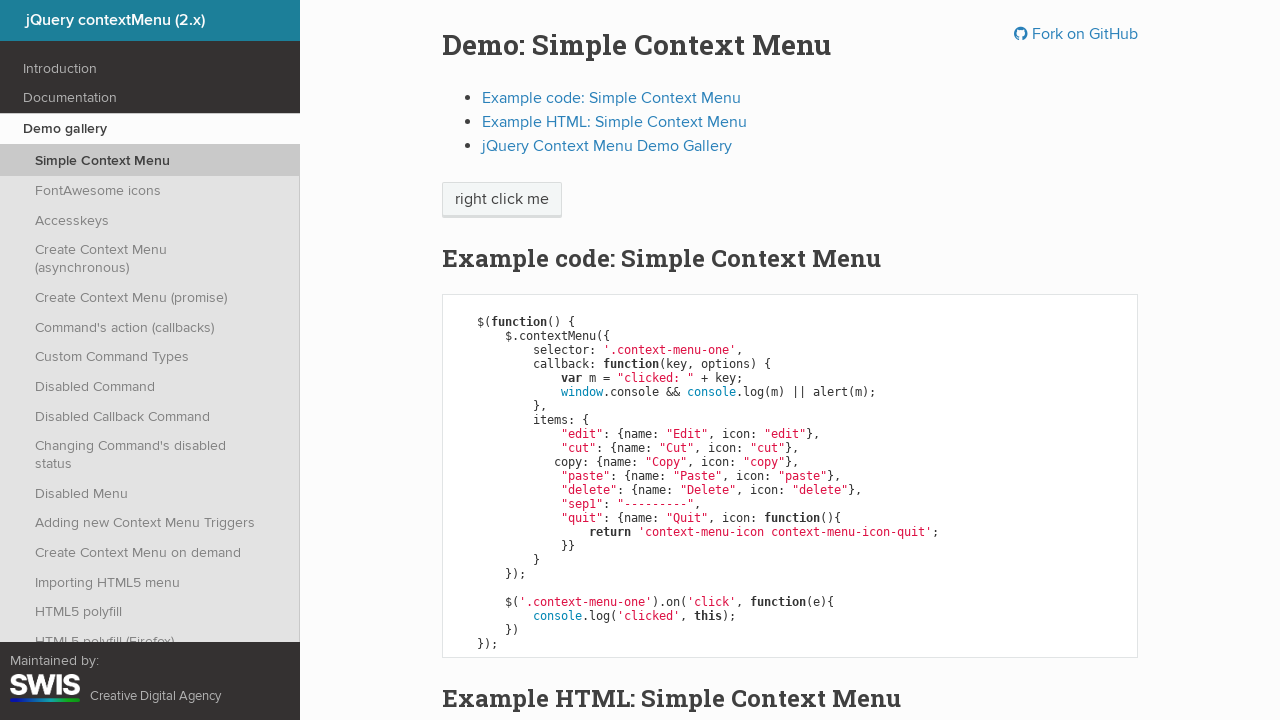

Right-clicked on the element to open context menu at (502, 200) on xpath=//span[text()='right click me']
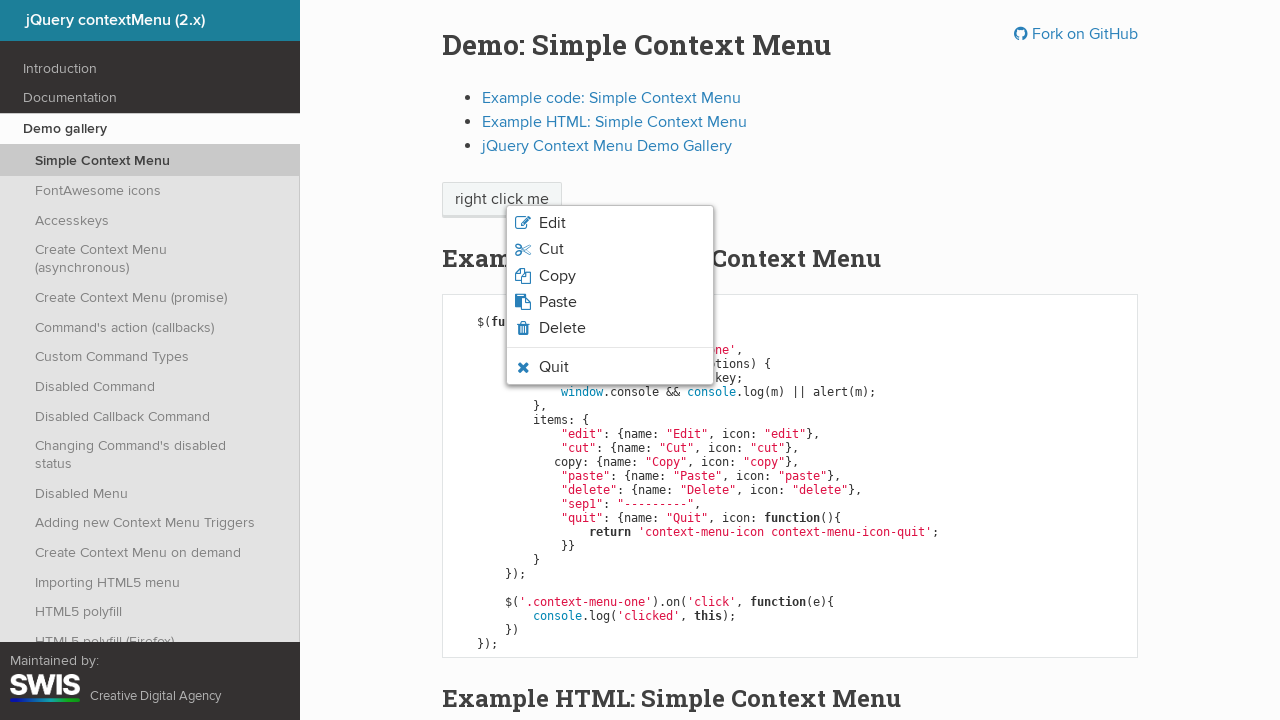

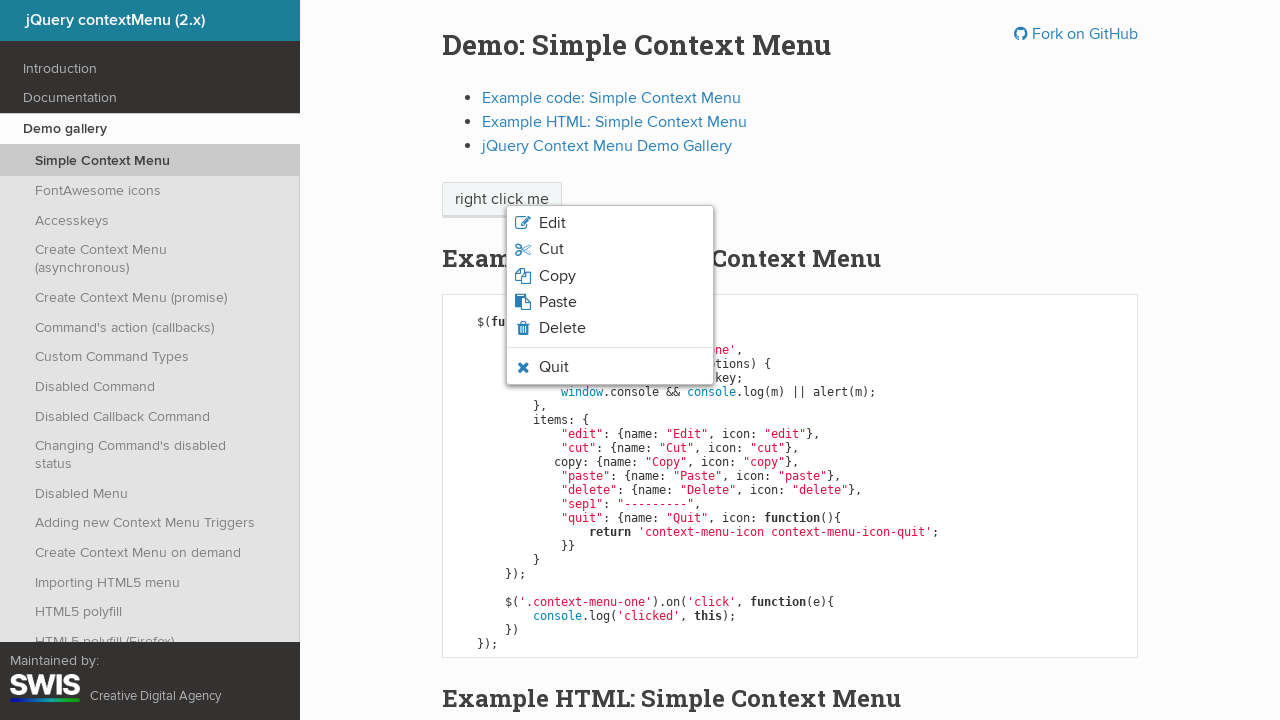